Tests the calculator's multiplication functionality by multiplying 2 × 2 and verifying the result is 4

Starting URL: https://testsheepnz.github.io/BasicCalculator

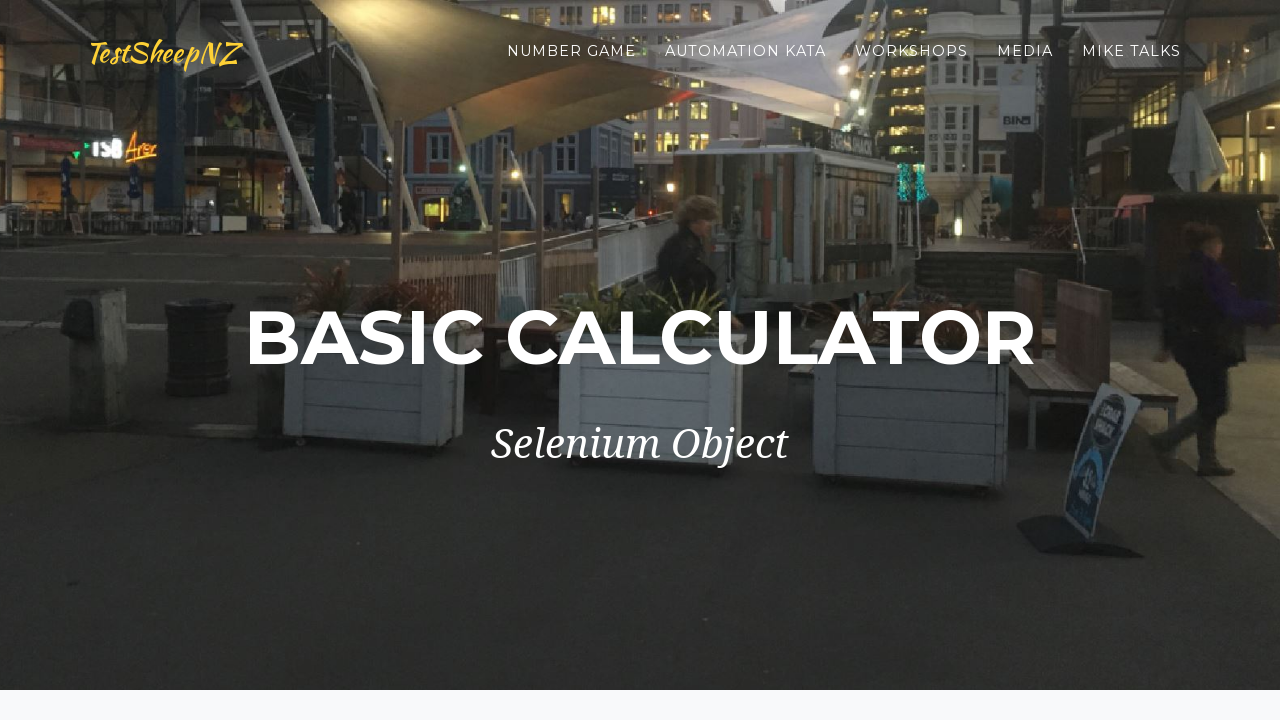

Selected build version 3 from dropdown on select[name="selectBuild"]
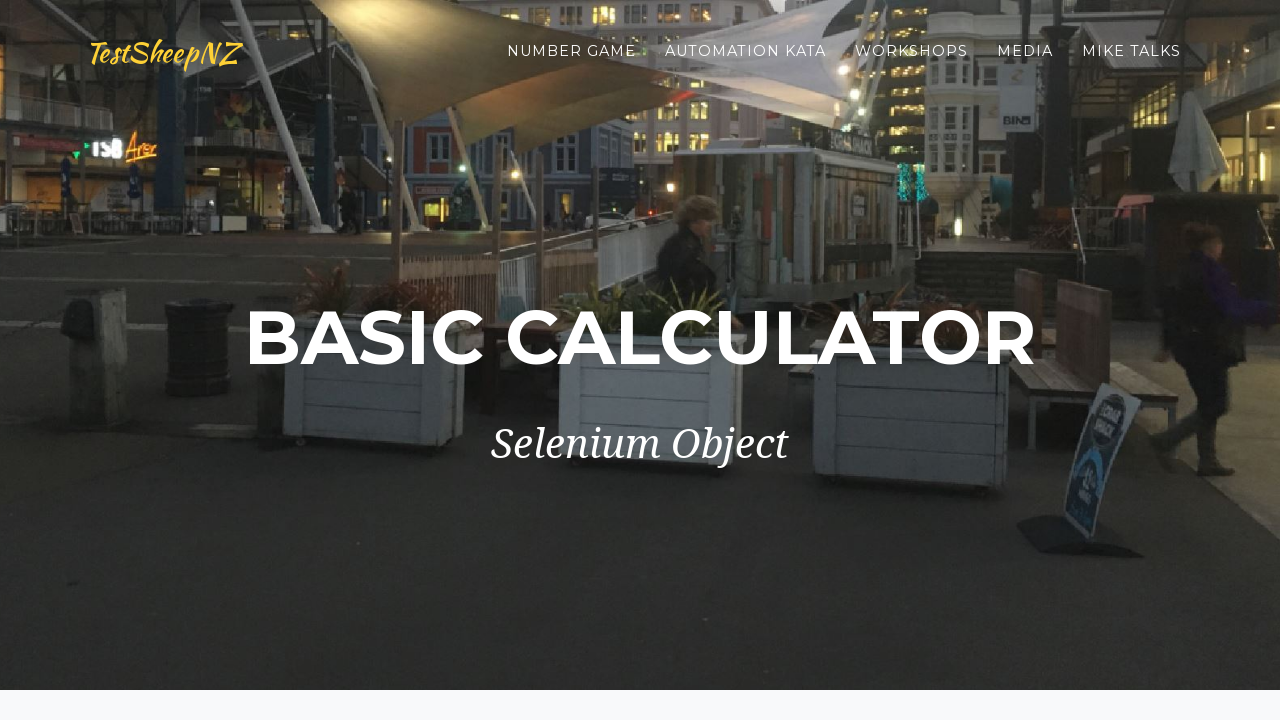

Entered 2 in the first number field on #number1Field
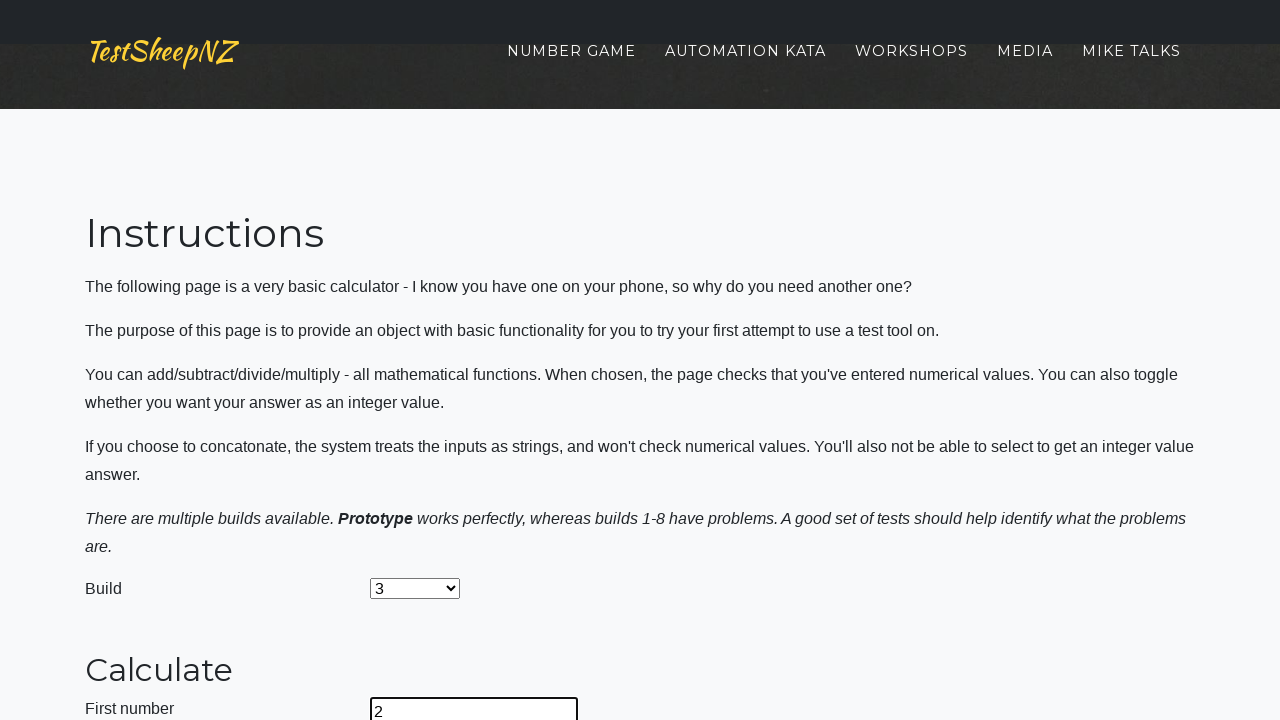

Entered 2 in the second number field on #number2Field
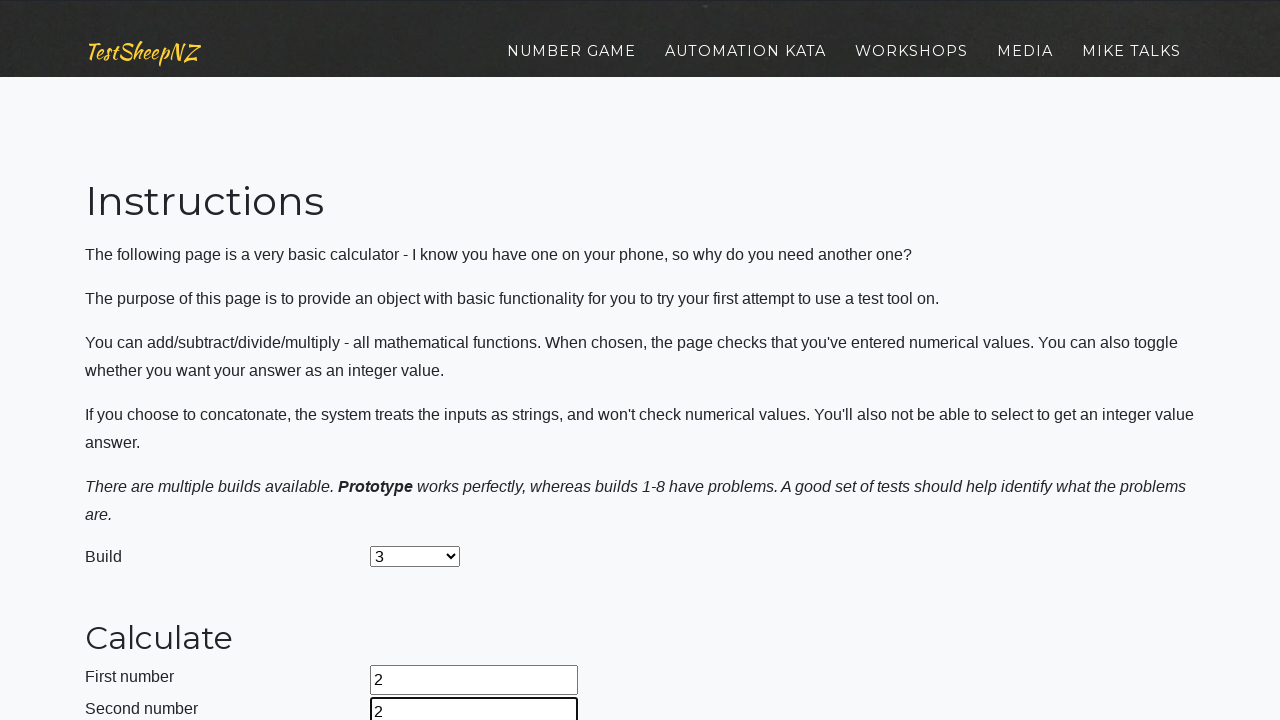

Selected multiplication operation from dropdown on select[name="selectOperation"]
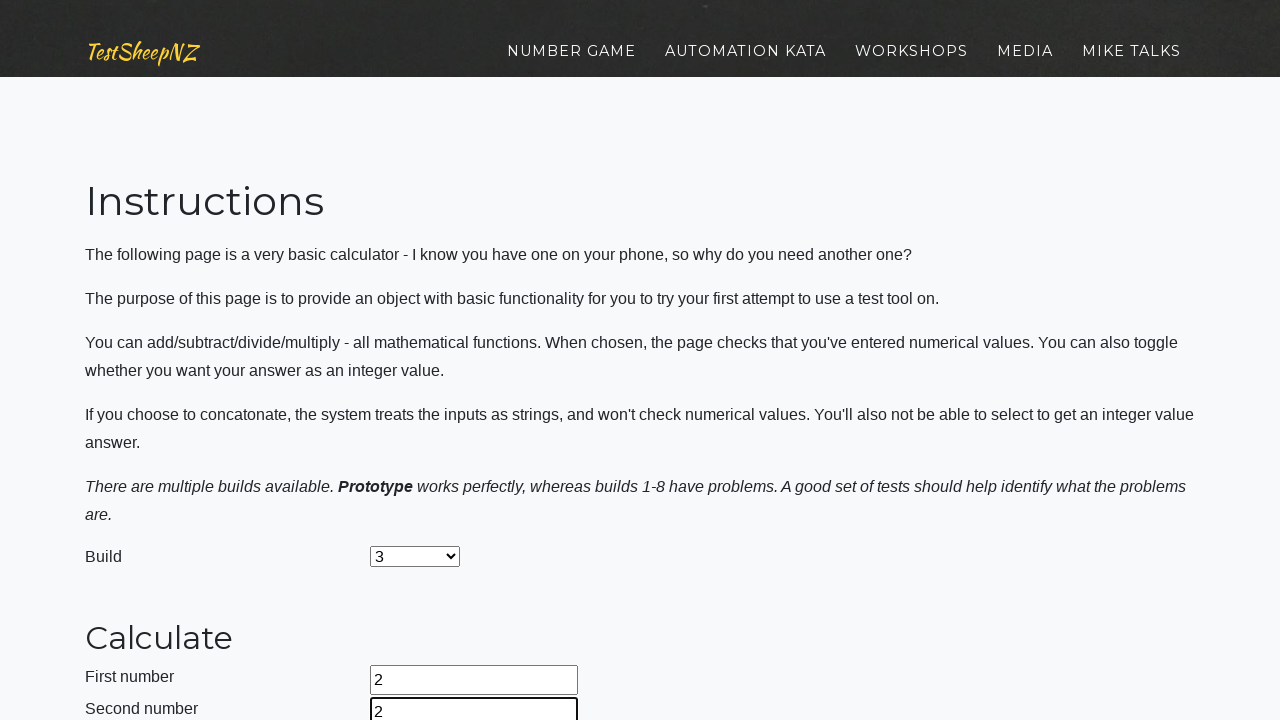

Clicked Calculate button to perform multiplication at (422, 361) on input:has-text("Calculate")
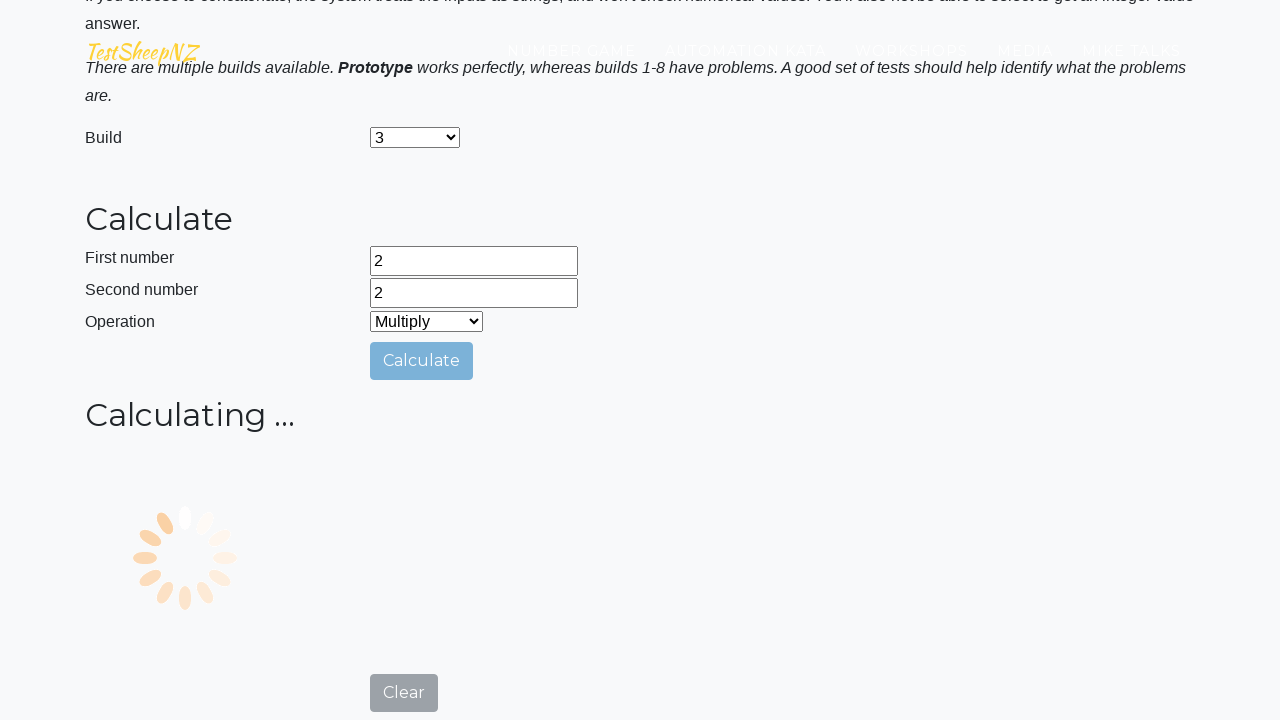

Result field loaded with answer
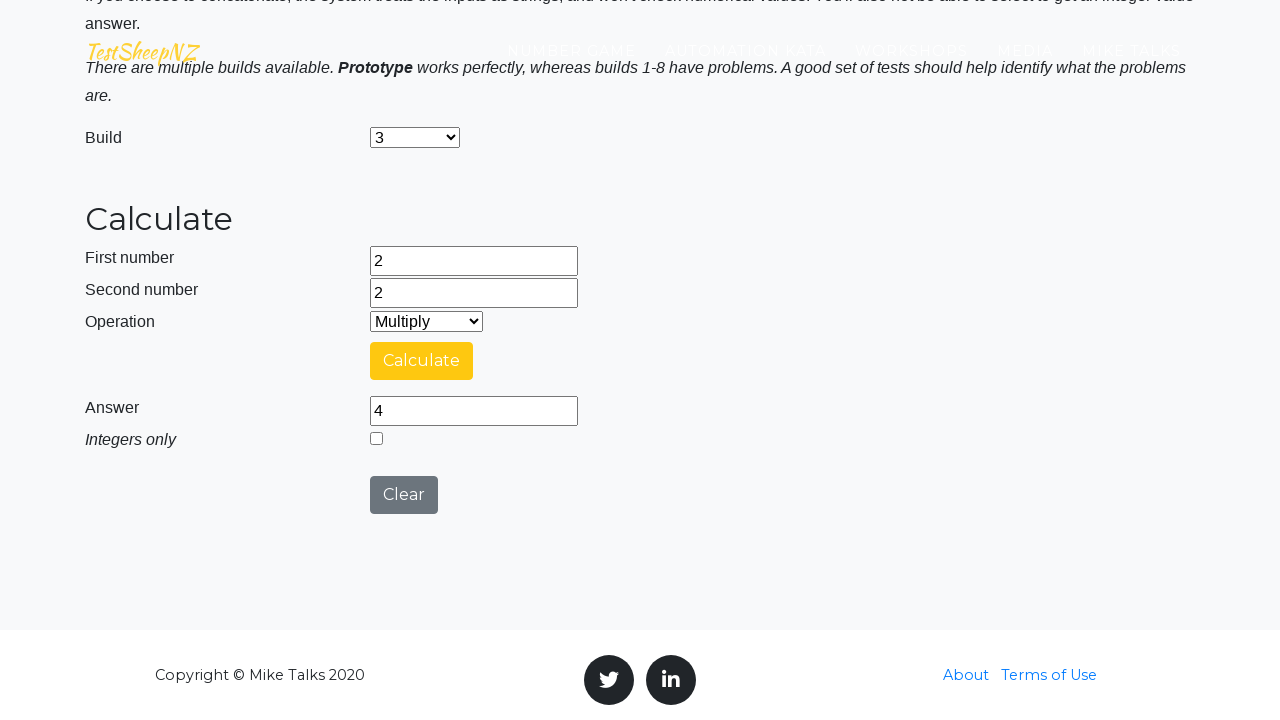

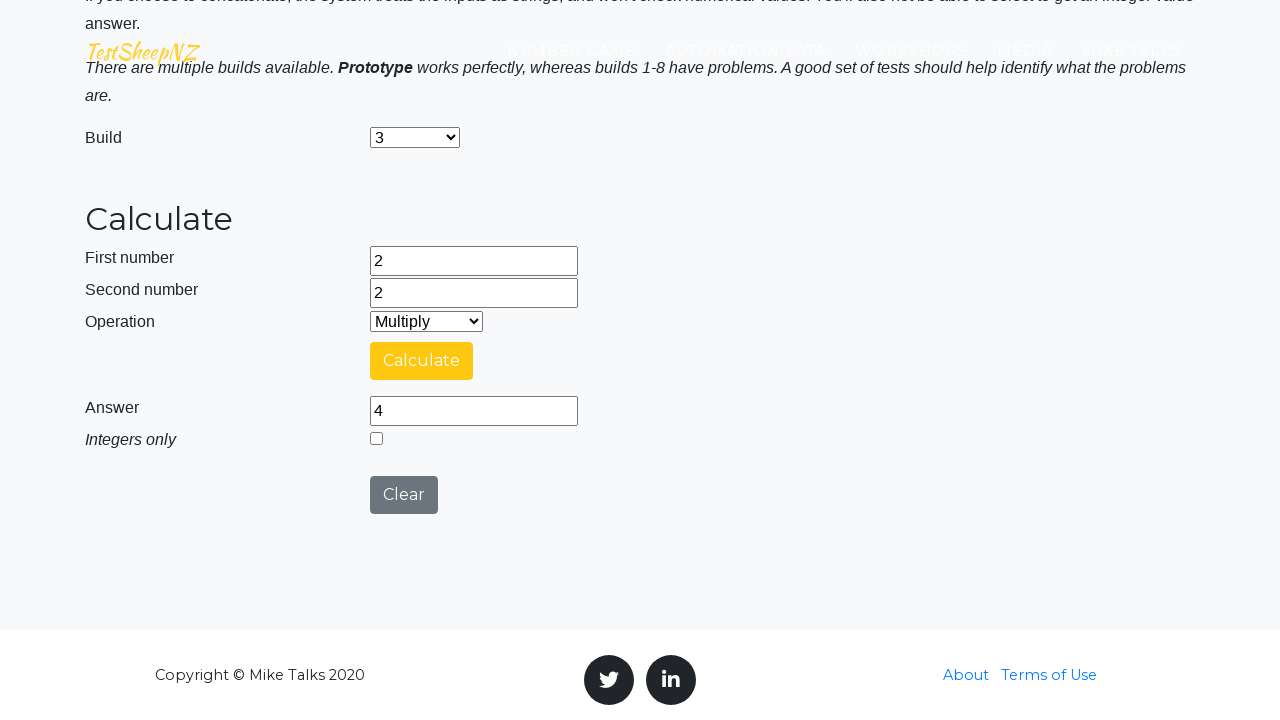